Tests various UI interactions on a practice automation page including filling a form field, handling a confirmation dialog, hovering over elements, and interacting with content inside an iframe.

Starting URL: https://rahulshettyacademy.com/AutomationPractice/

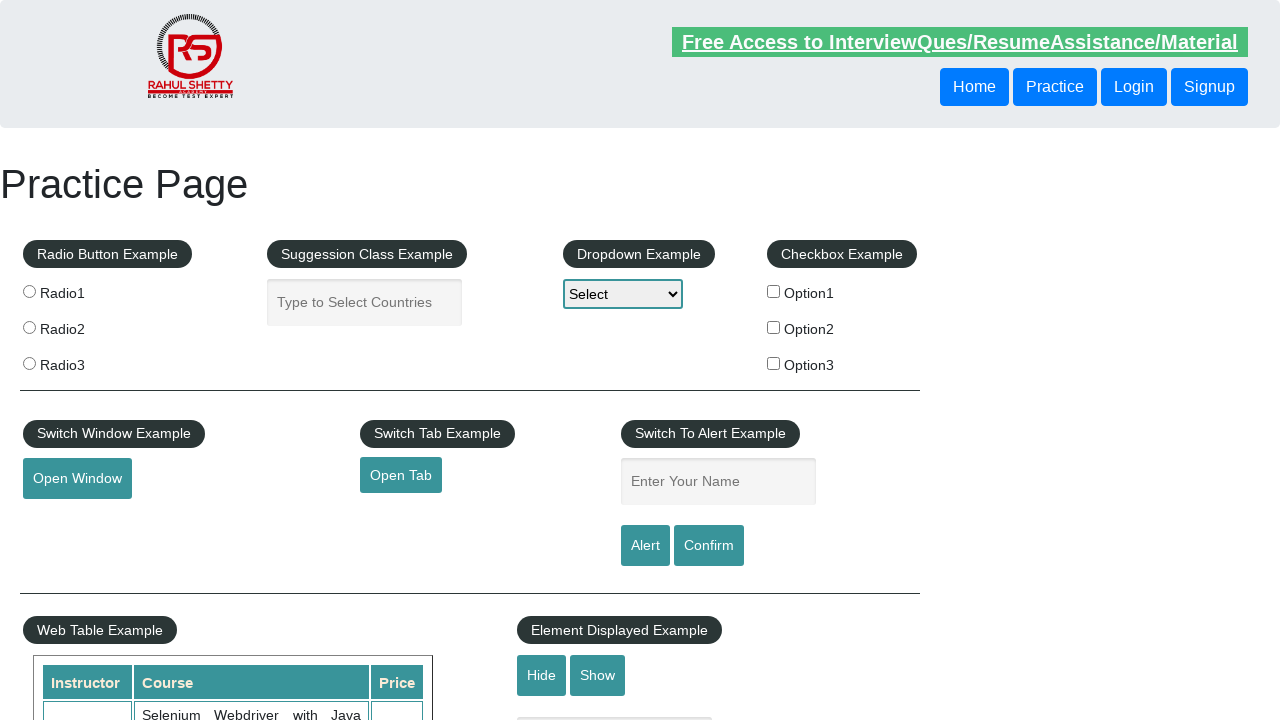

Filled name field with 'Memo' on #name
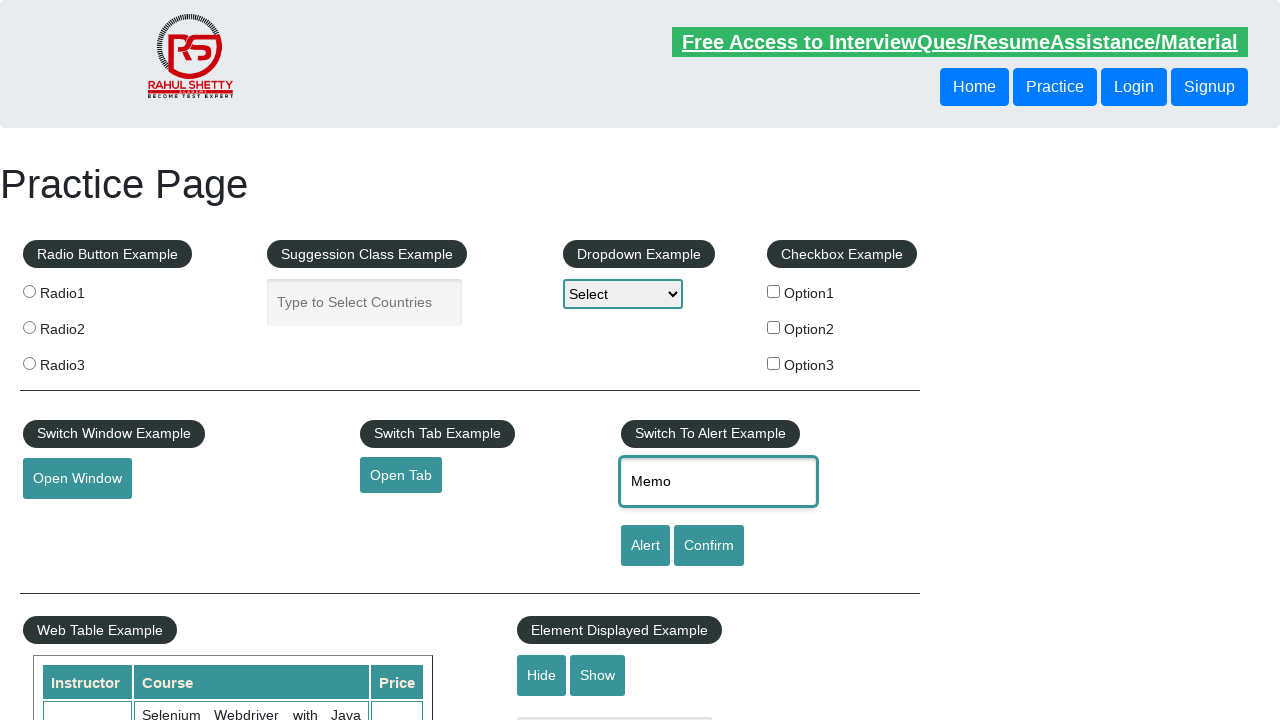

Set up dialog handler to dismiss confirmation dialogs
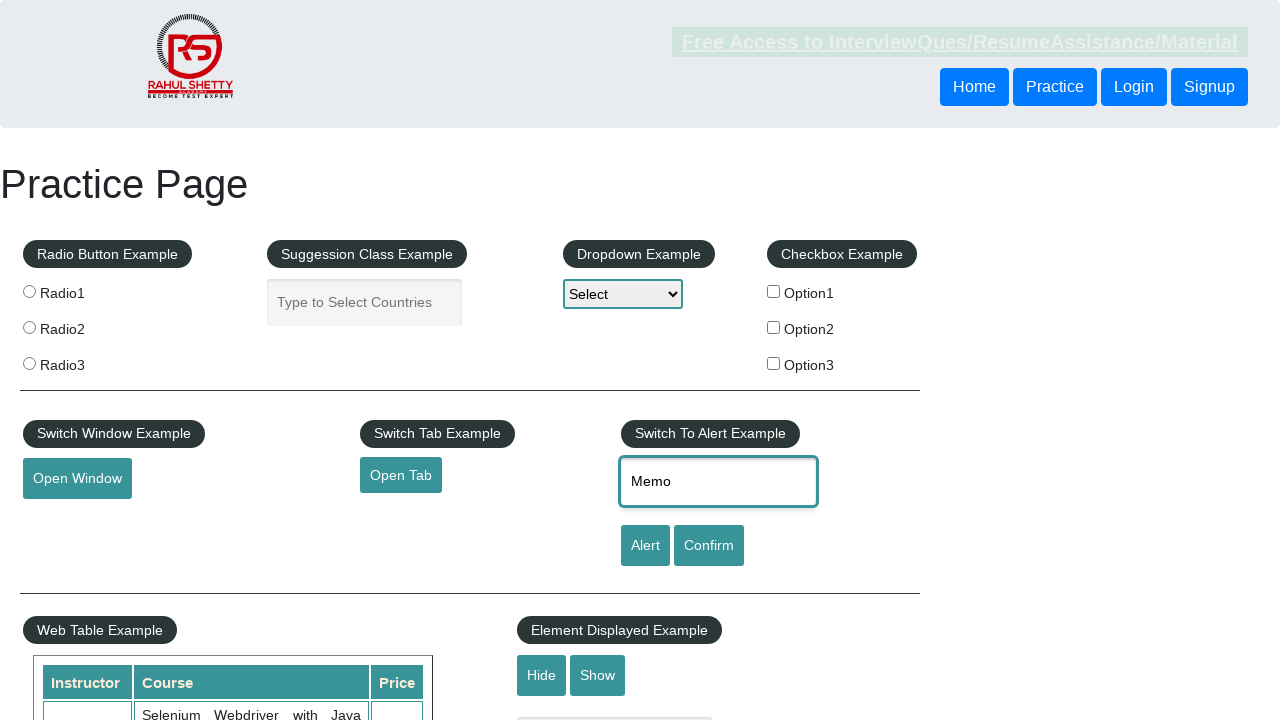

Clicked confirm button and dismissed the dialog at (709, 546) on #confirmbtn
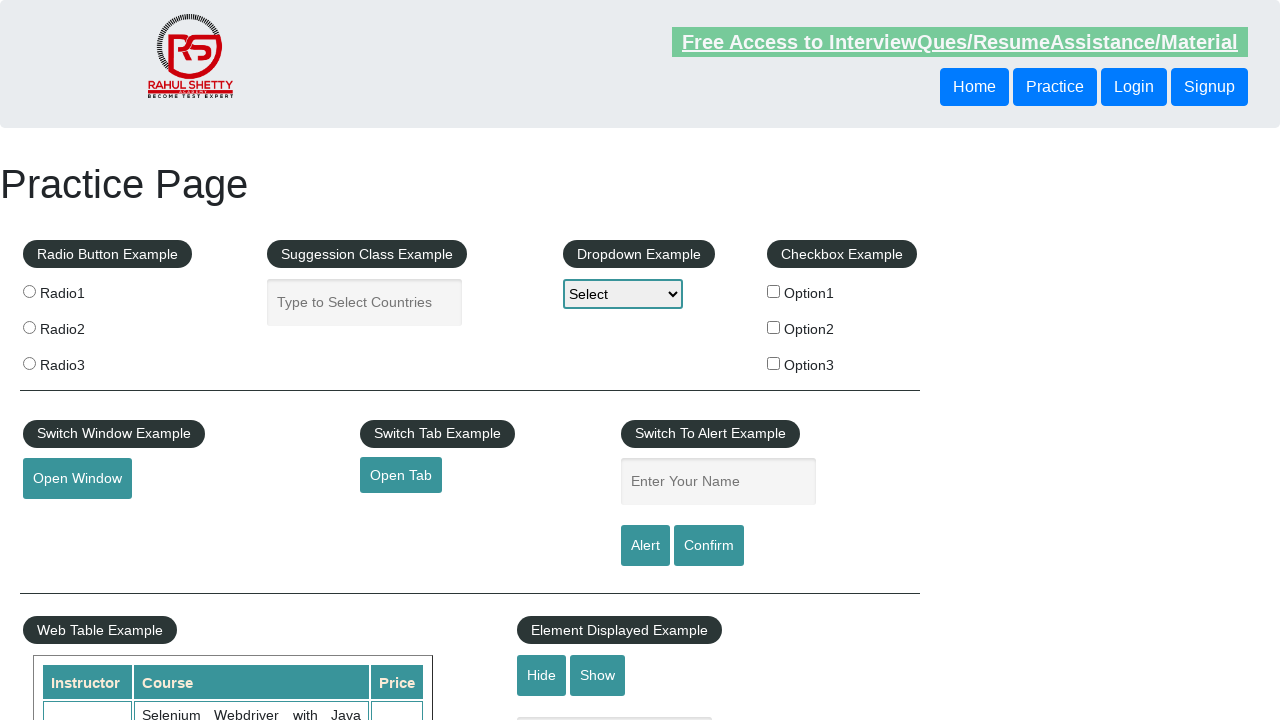

Hovered over the mouse hover element at (83, 361) on #mousehover
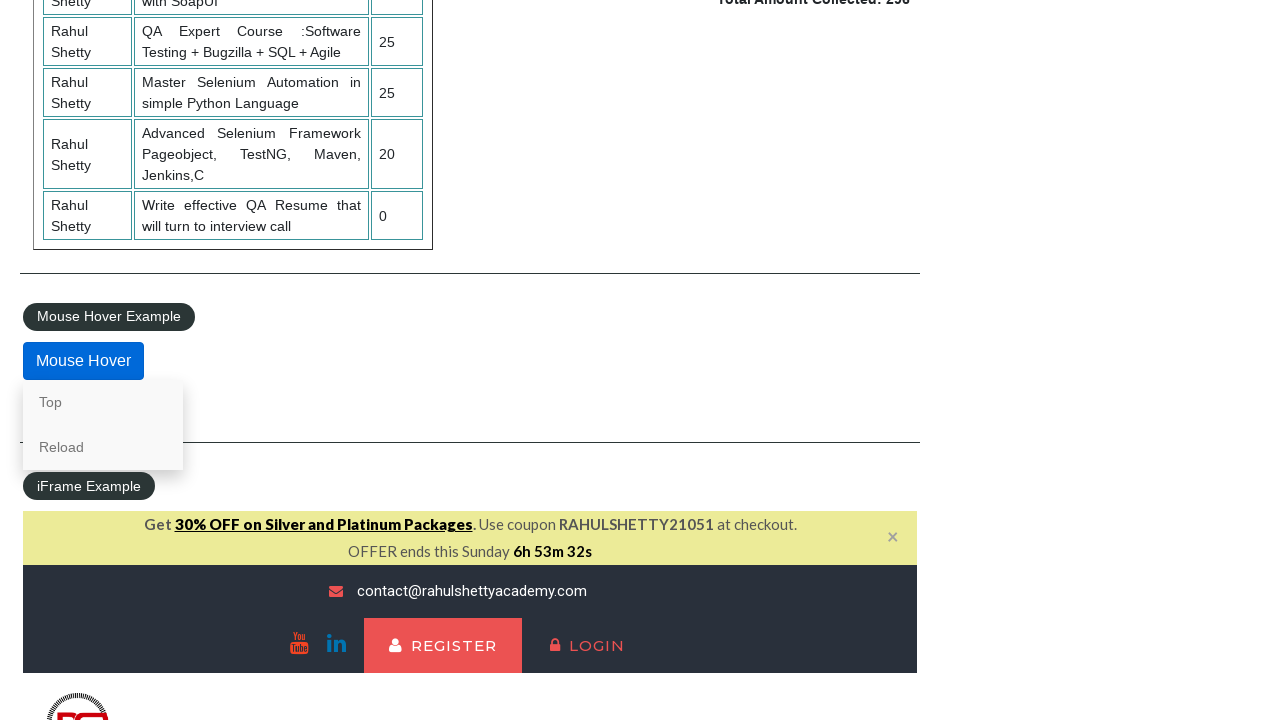

Located the courses iframe
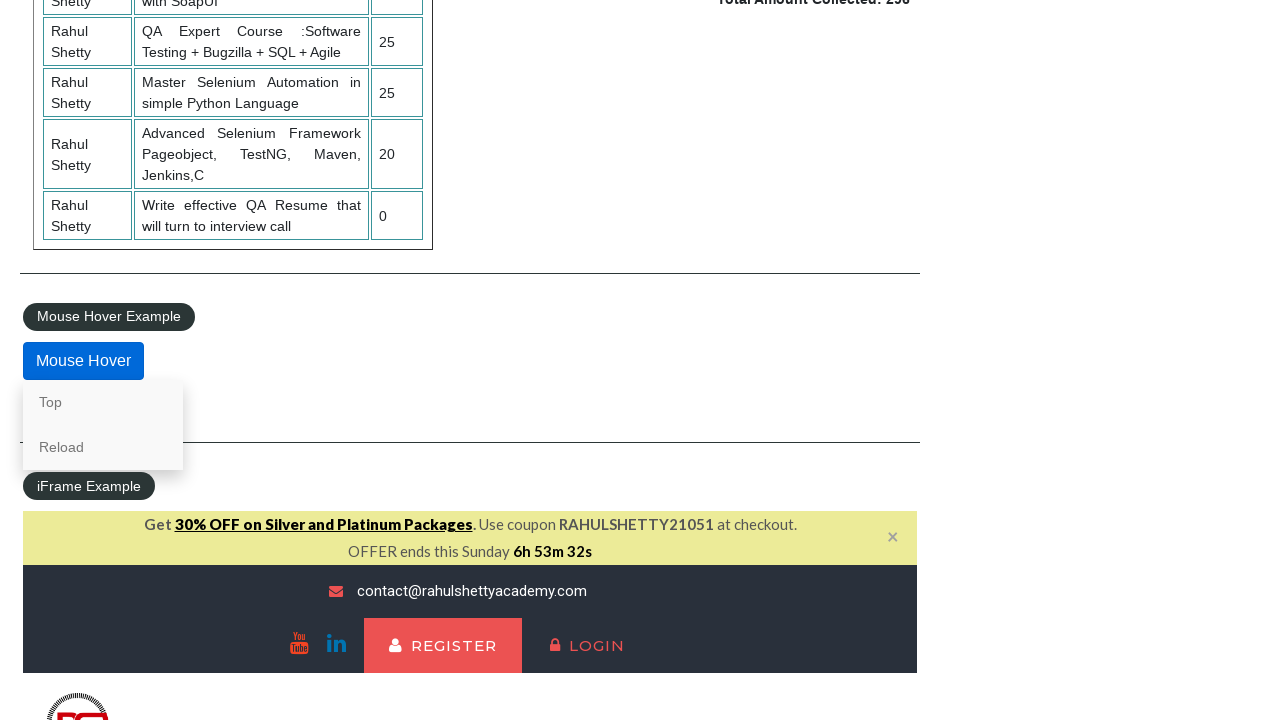

Clicked lifetime access link within iframe at (307, 360) on #courses-iframe >> internal:control=enter-frame >> a[href*='lifetime-access'].ne
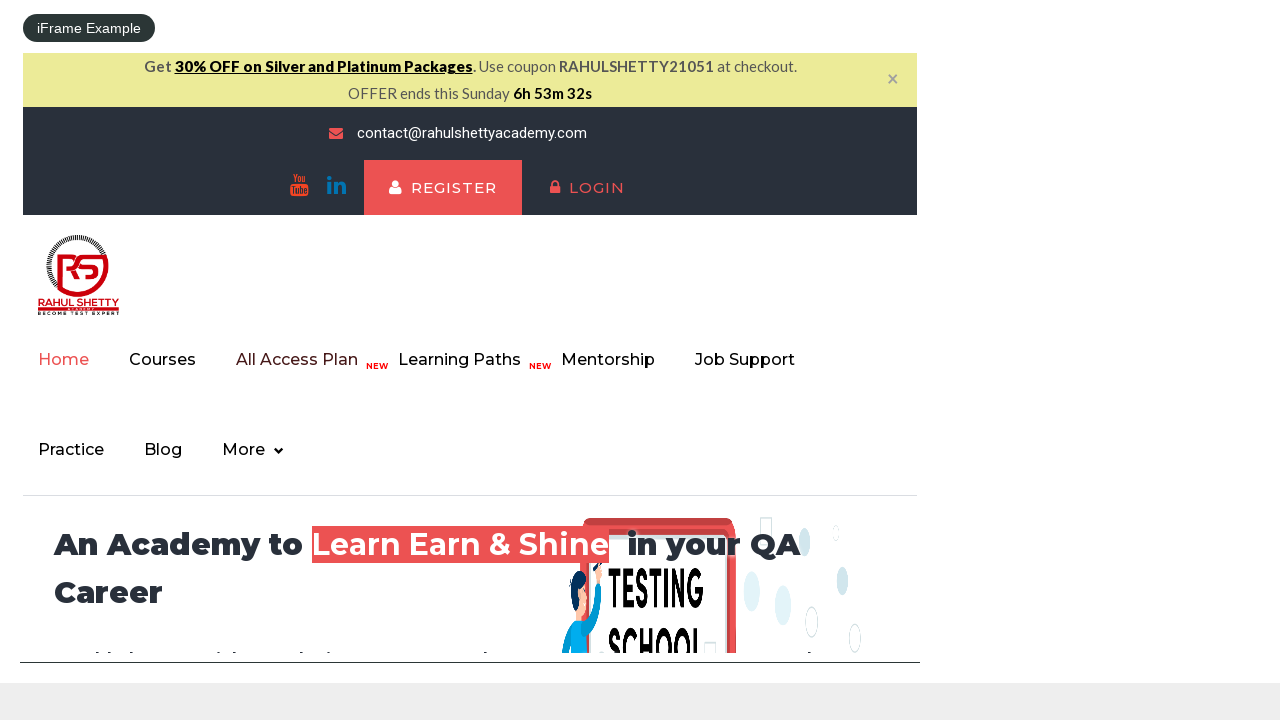

Waited 1000ms for iframe content to load
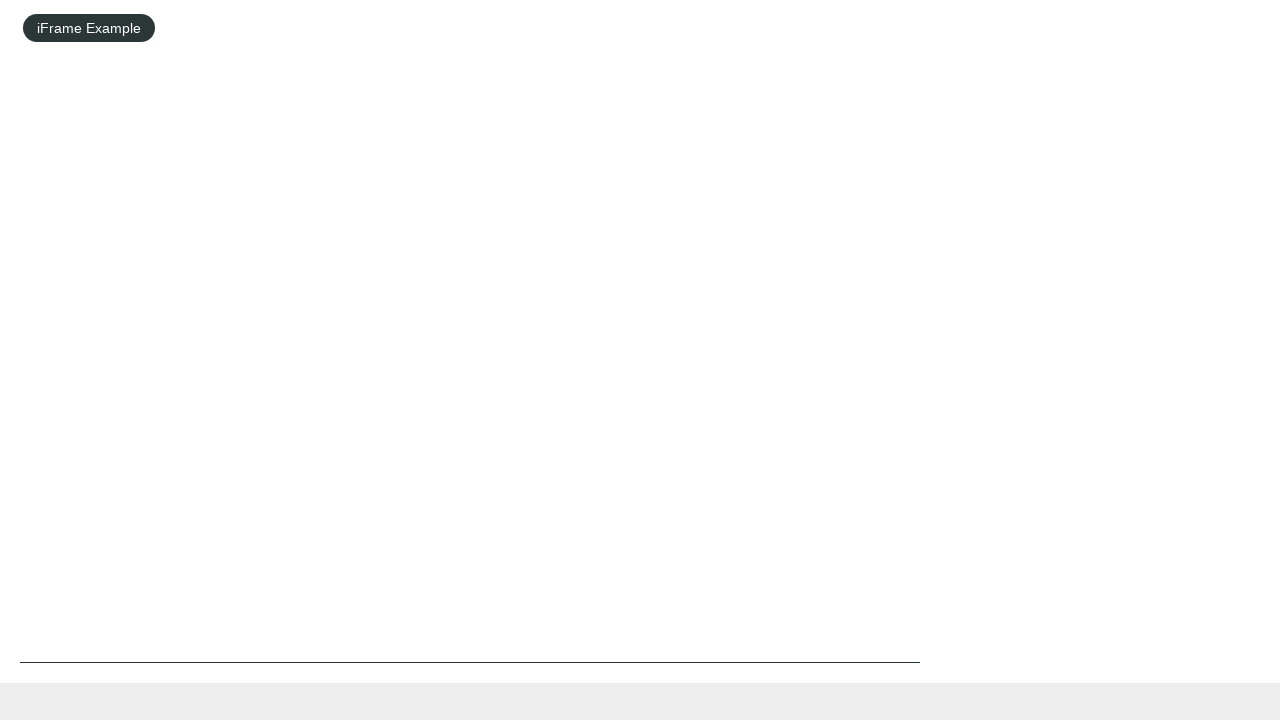

Extracted colored text from iframe heading: '13,522'
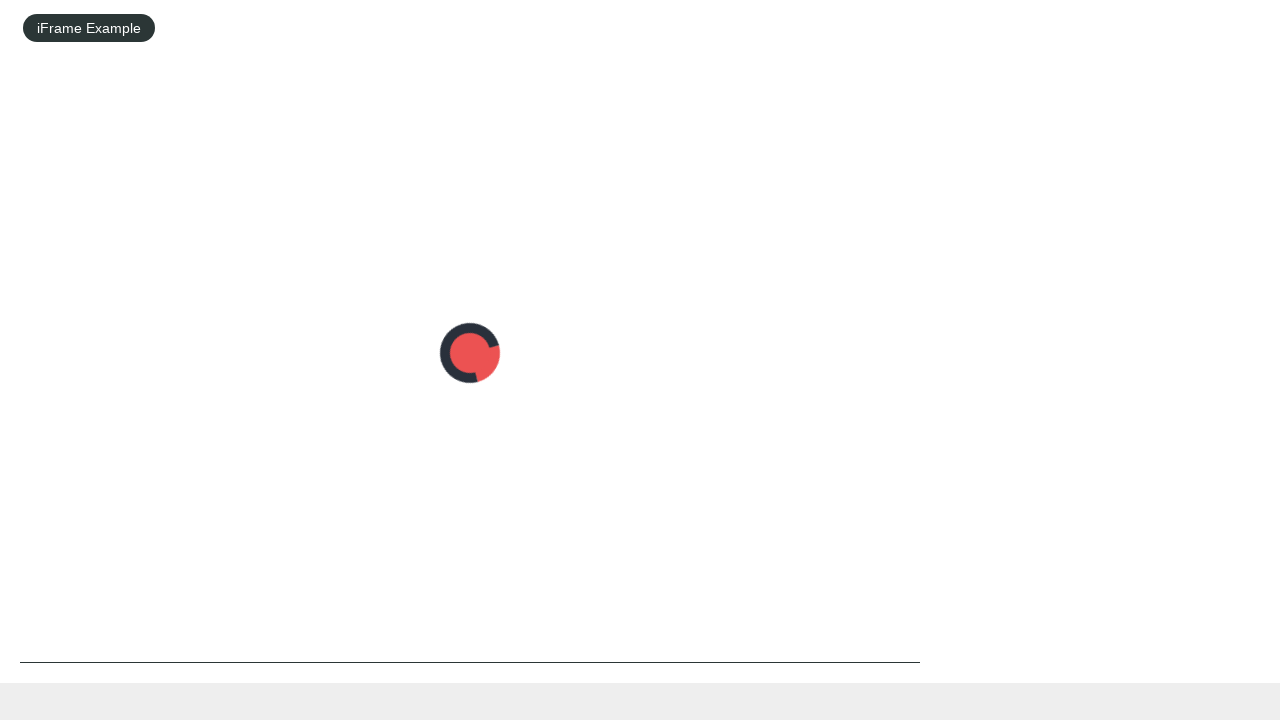

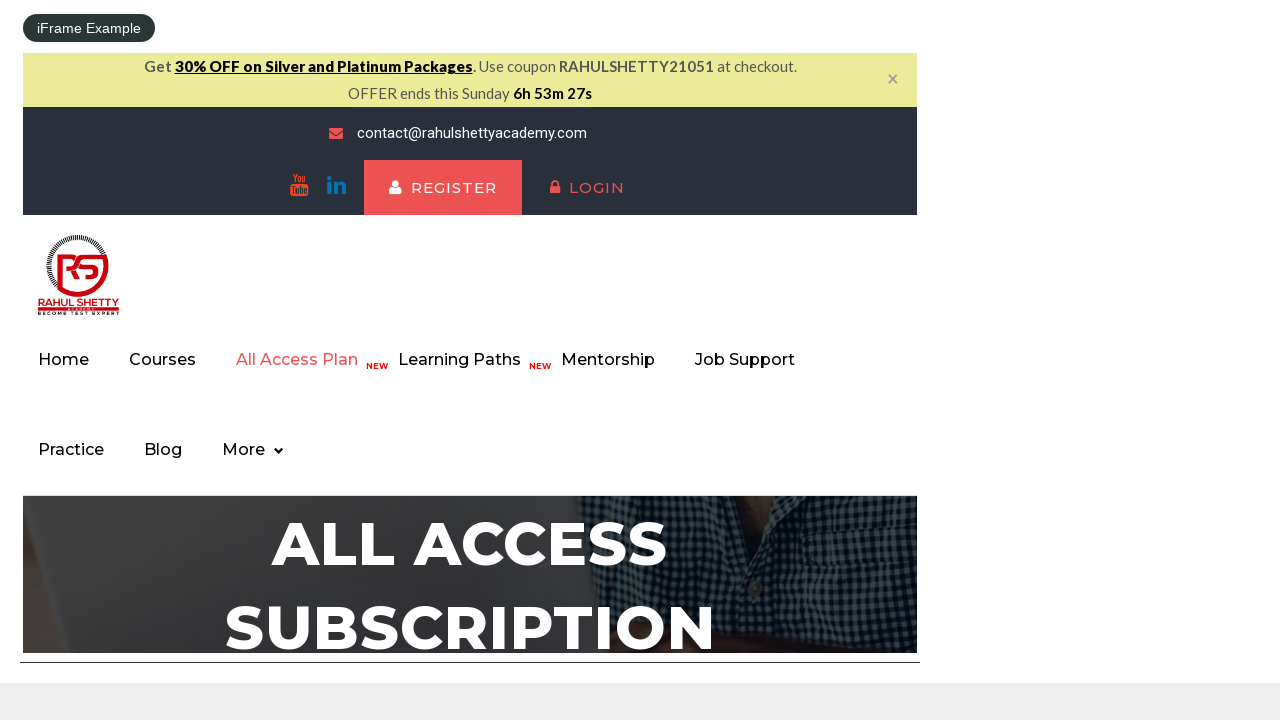